Tests that a todo item is removed when edited to an empty string

Starting URL: https://demo.playwright.dev/todomvc

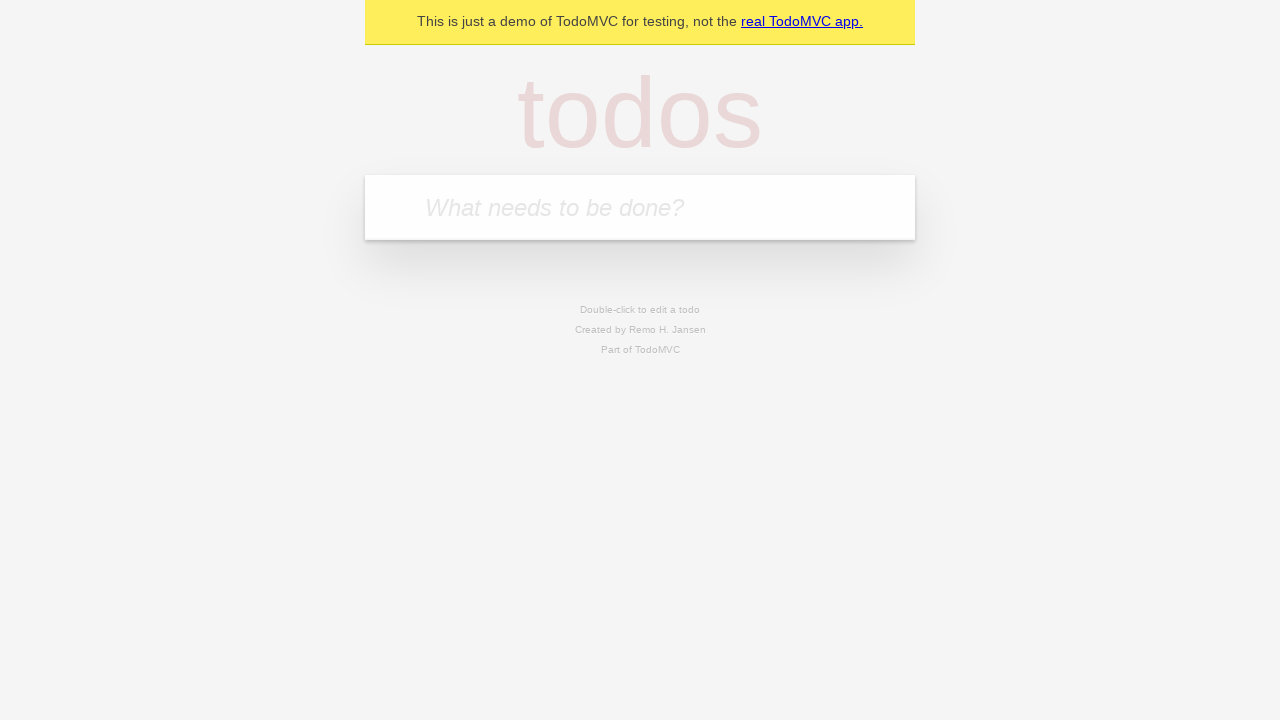

Filled new todo input with 'buy some cheese' on internal:attr=[placeholder="What needs to be done?"i]
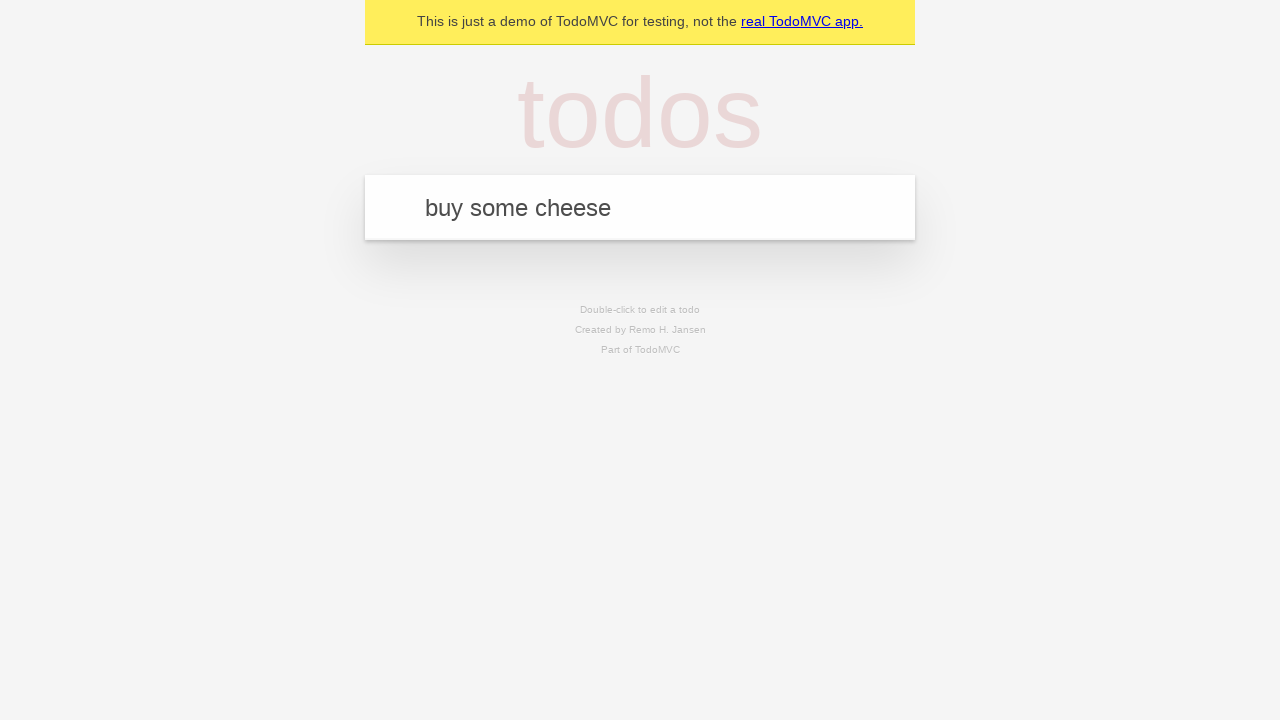

Pressed Enter to create todo 'buy some cheese' on internal:attr=[placeholder="What needs to be done?"i]
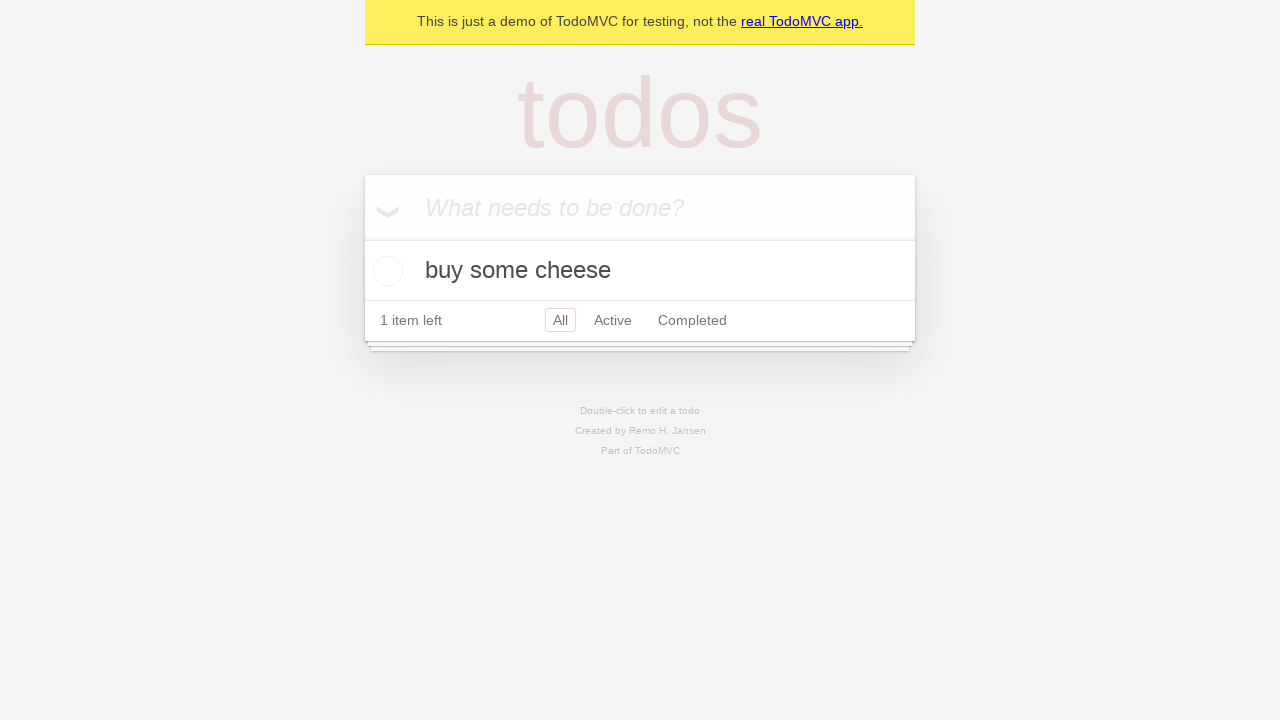

Filled new todo input with 'feed the cat' on internal:attr=[placeholder="What needs to be done?"i]
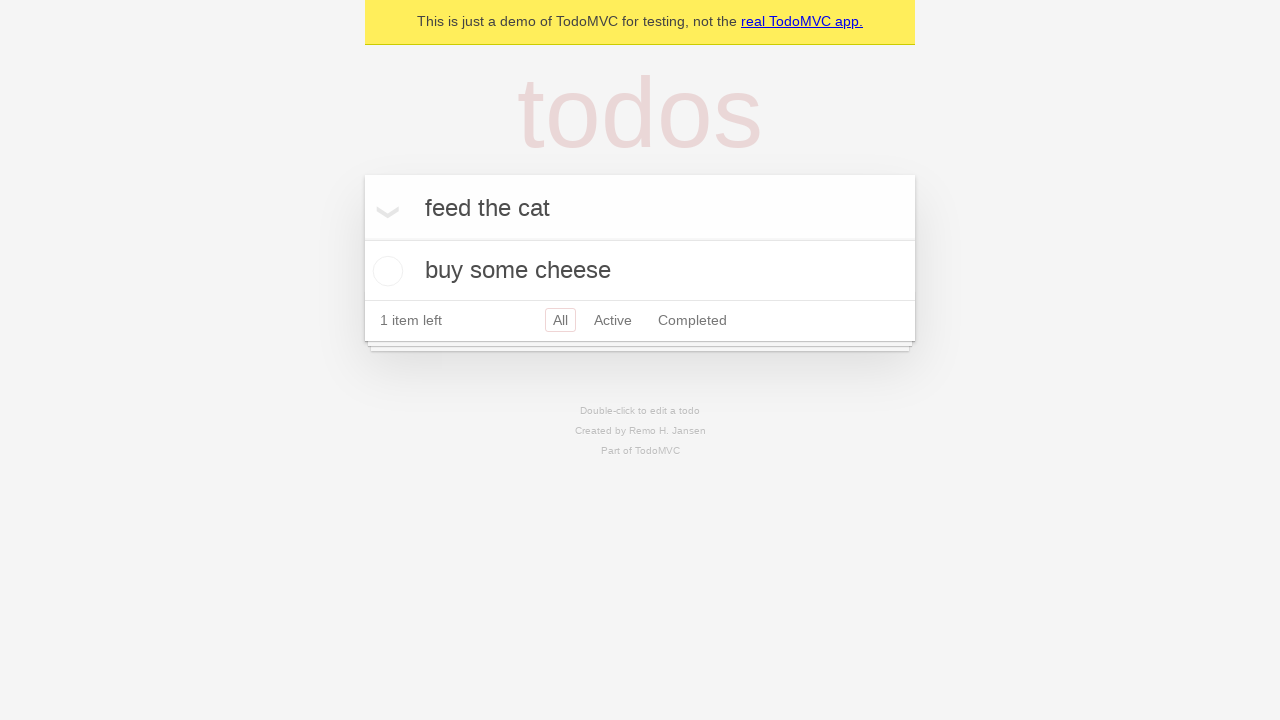

Pressed Enter to create todo 'feed the cat' on internal:attr=[placeholder="What needs to be done?"i]
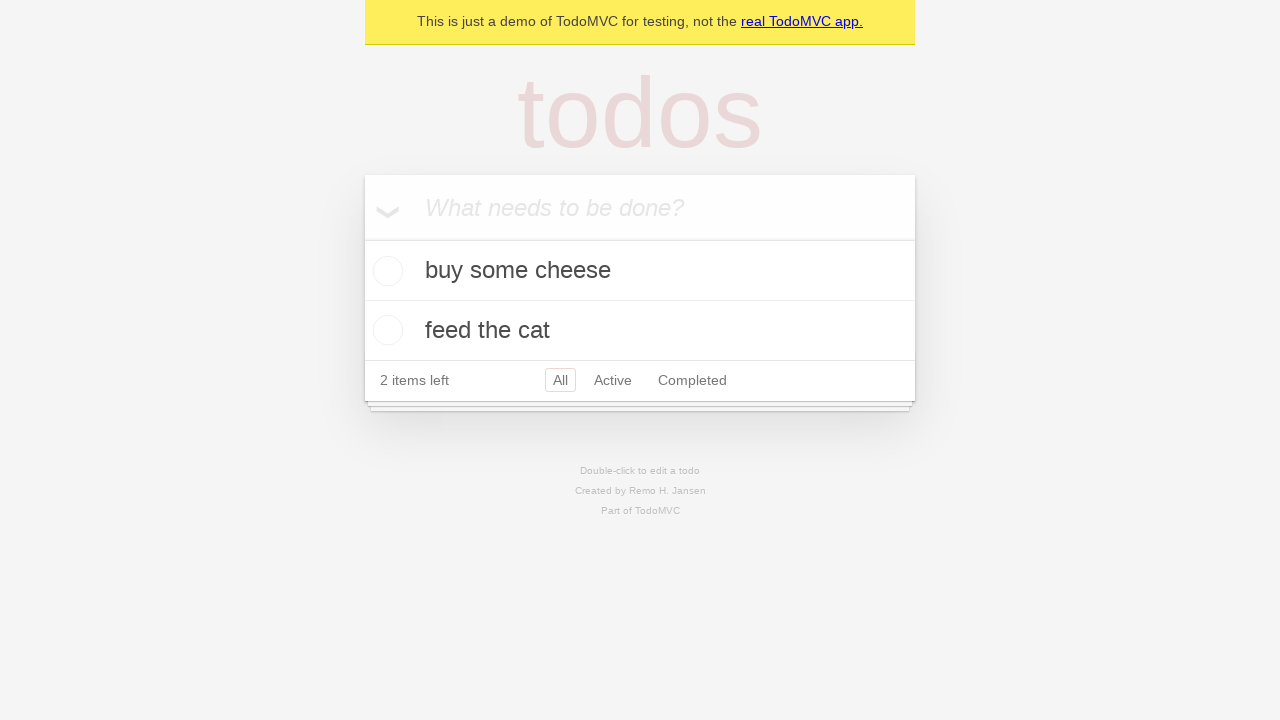

Filled new todo input with 'book a doctors appointment' on internal:attr=[placeholder="What needs to be done?"i]
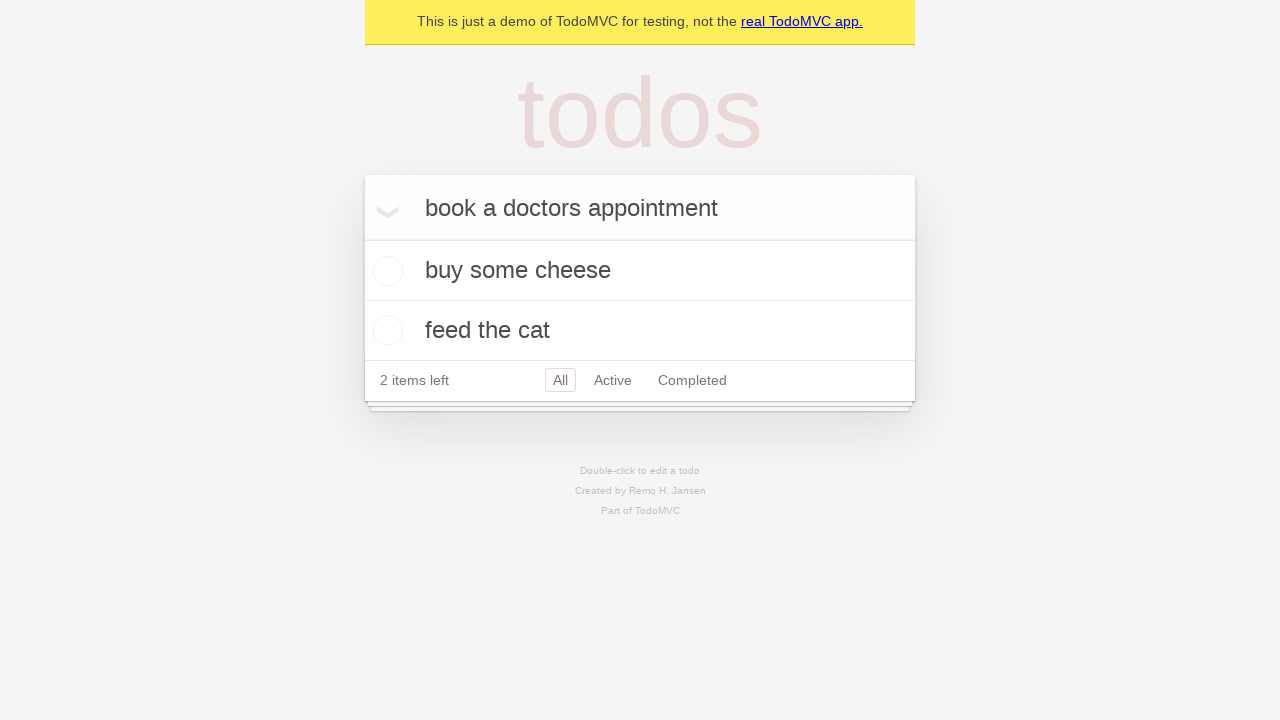

Pressed Enter to create todo 'book a doctors appointment' on internal:attr=[placeholder="What needs to be done?"i]
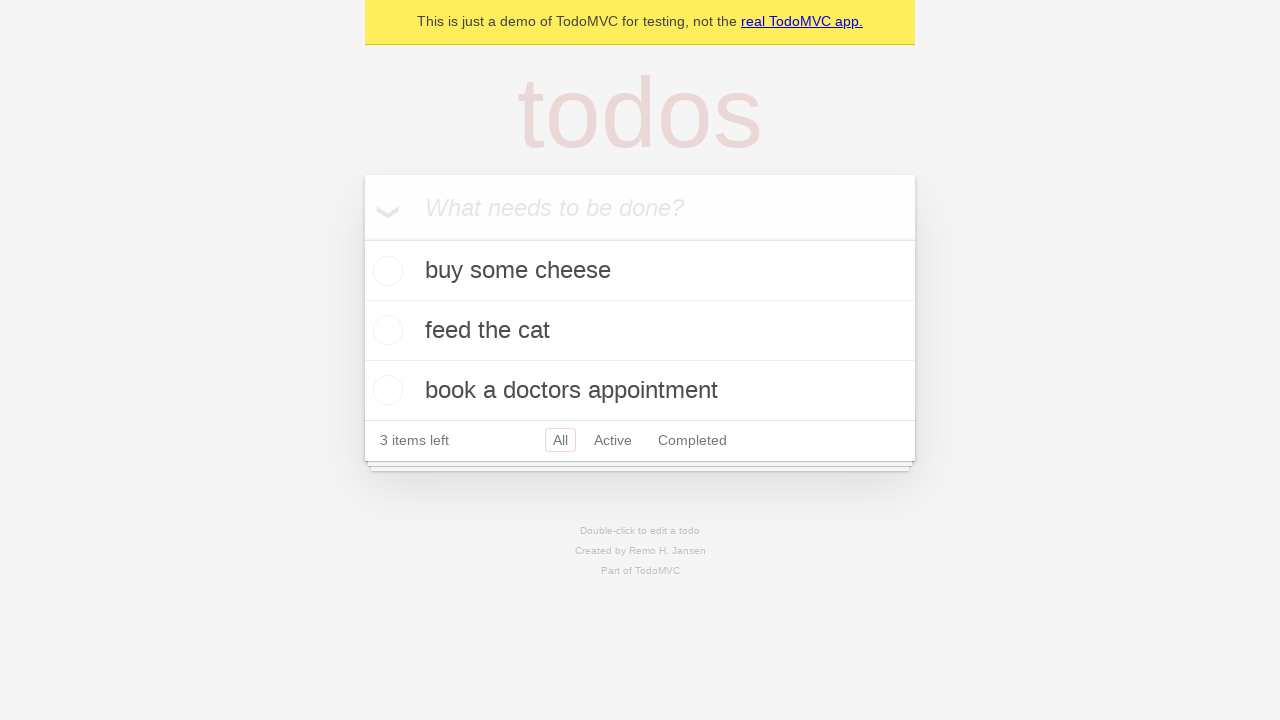

Confirmed all 3 todos were created in localStorage
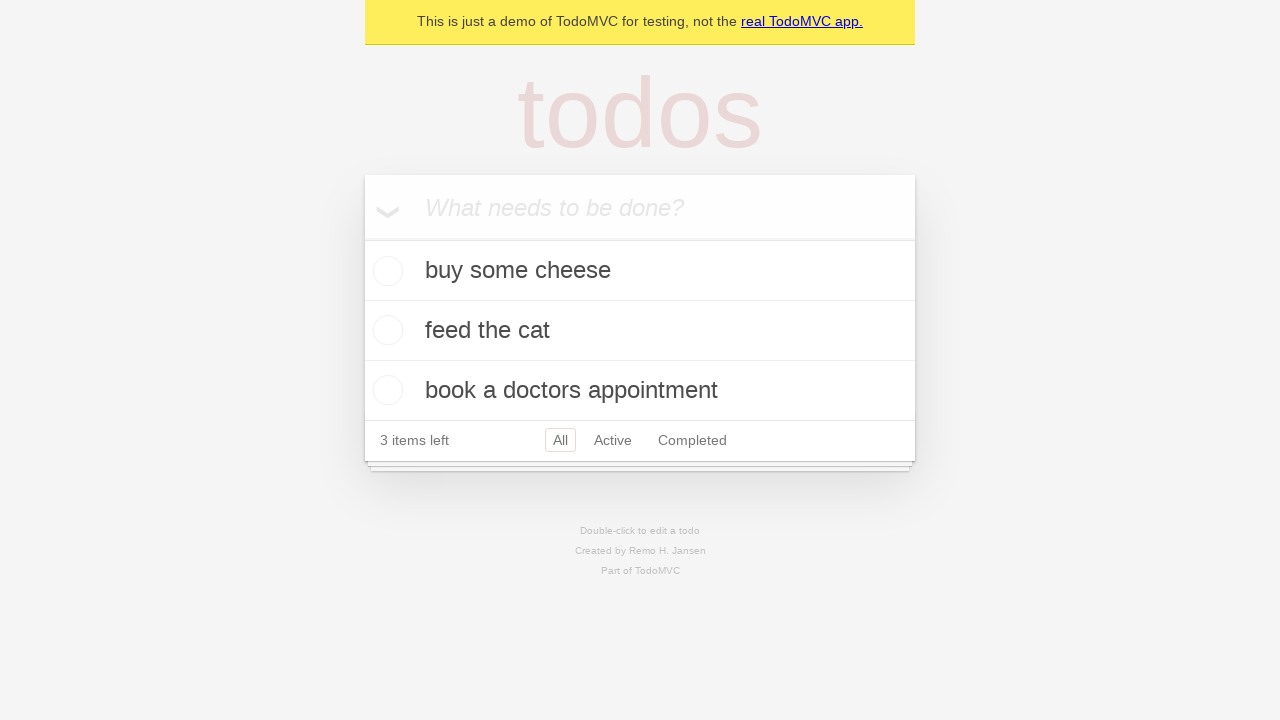

Double-clicked the second todo item to enter edit mode at (640, 331) on internal:testid=[data-testid="todo-item"s] >> nth=1
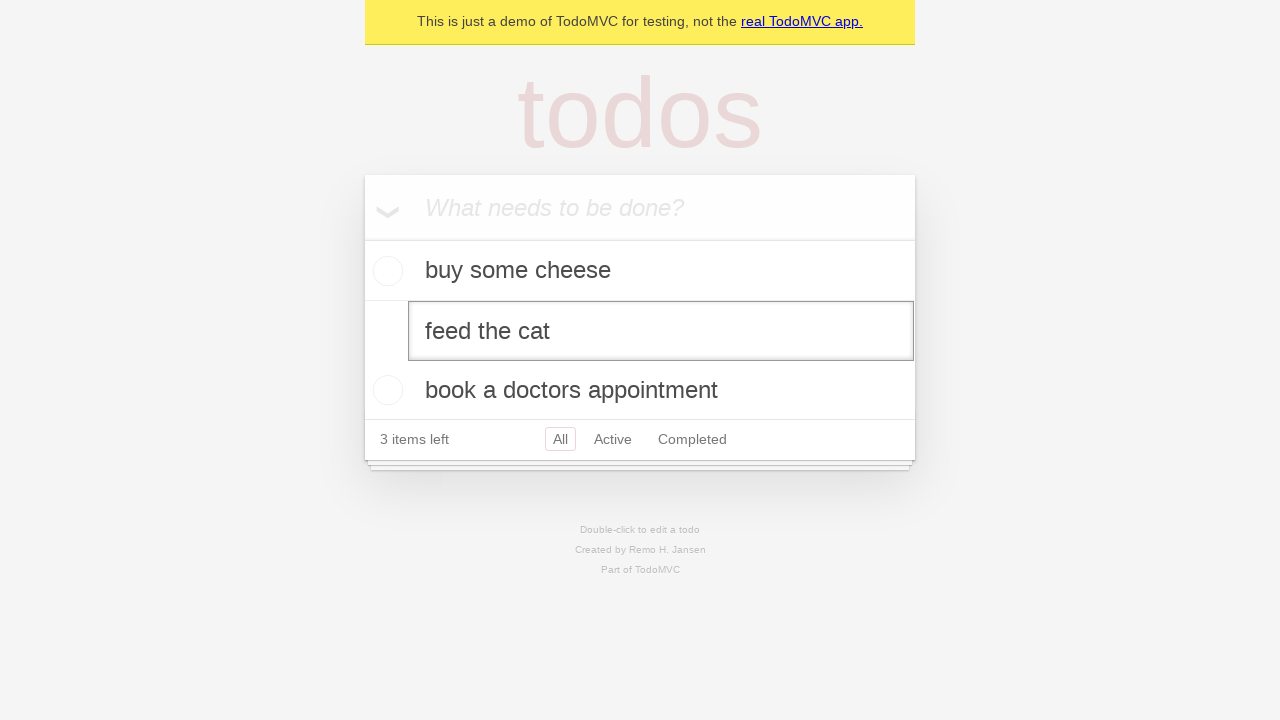

Cleared the text in the edit field to an empty string on internal:testid=[data-testid="todo-item"s] >> nth=1 >> internal:role=textbox[nam
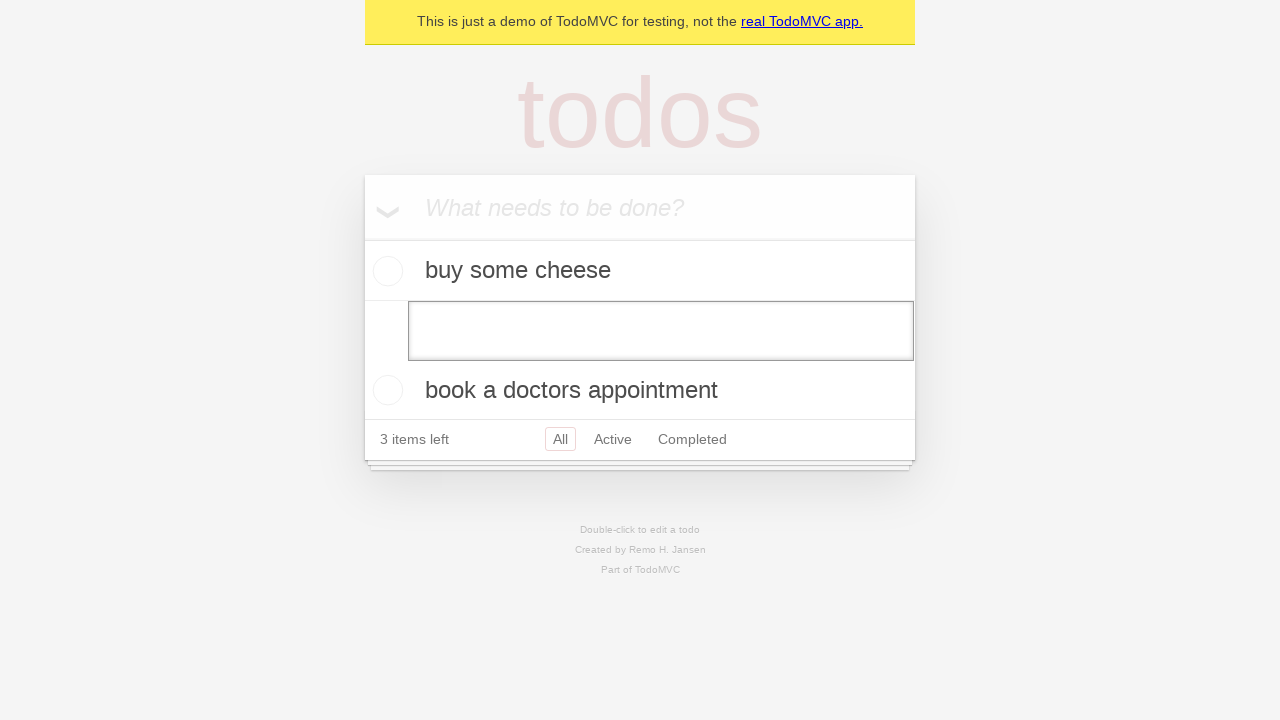

Pressed Enter to confirm the empty edit, removing the todo item on internal:testid=[data-testid="todo-item"s] >> nth=1 >> internal:role=textbox[nam
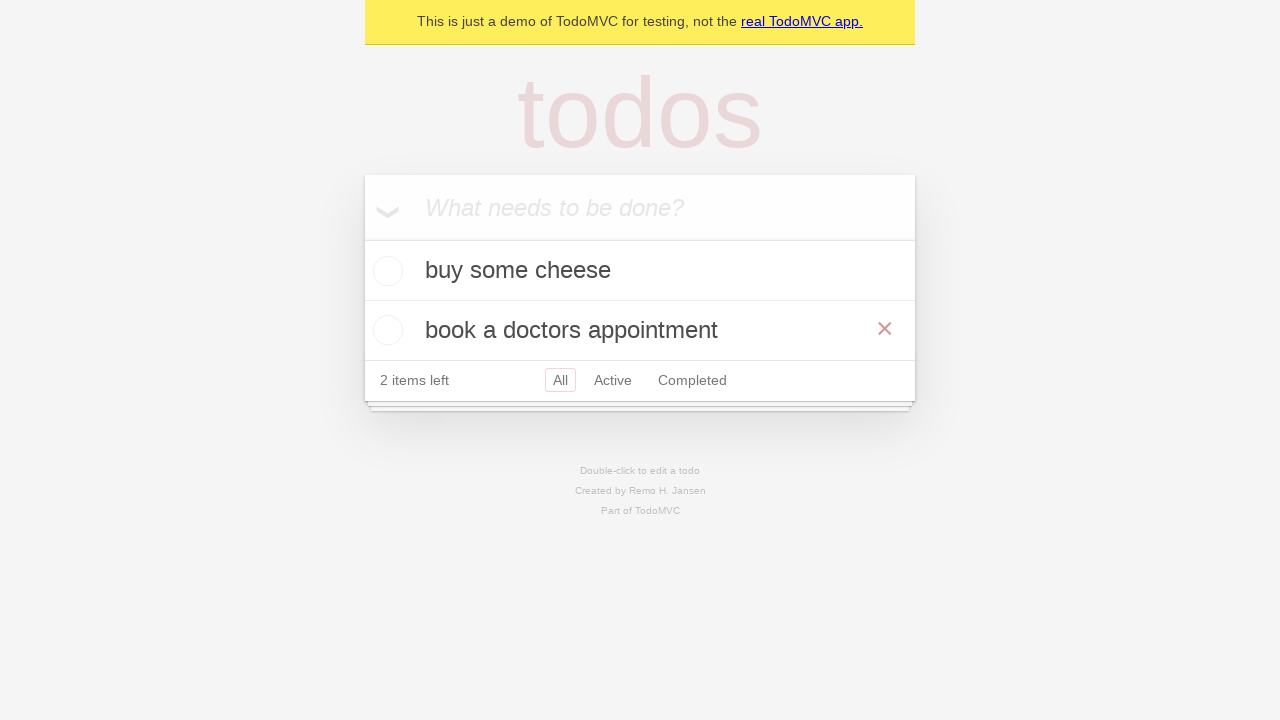

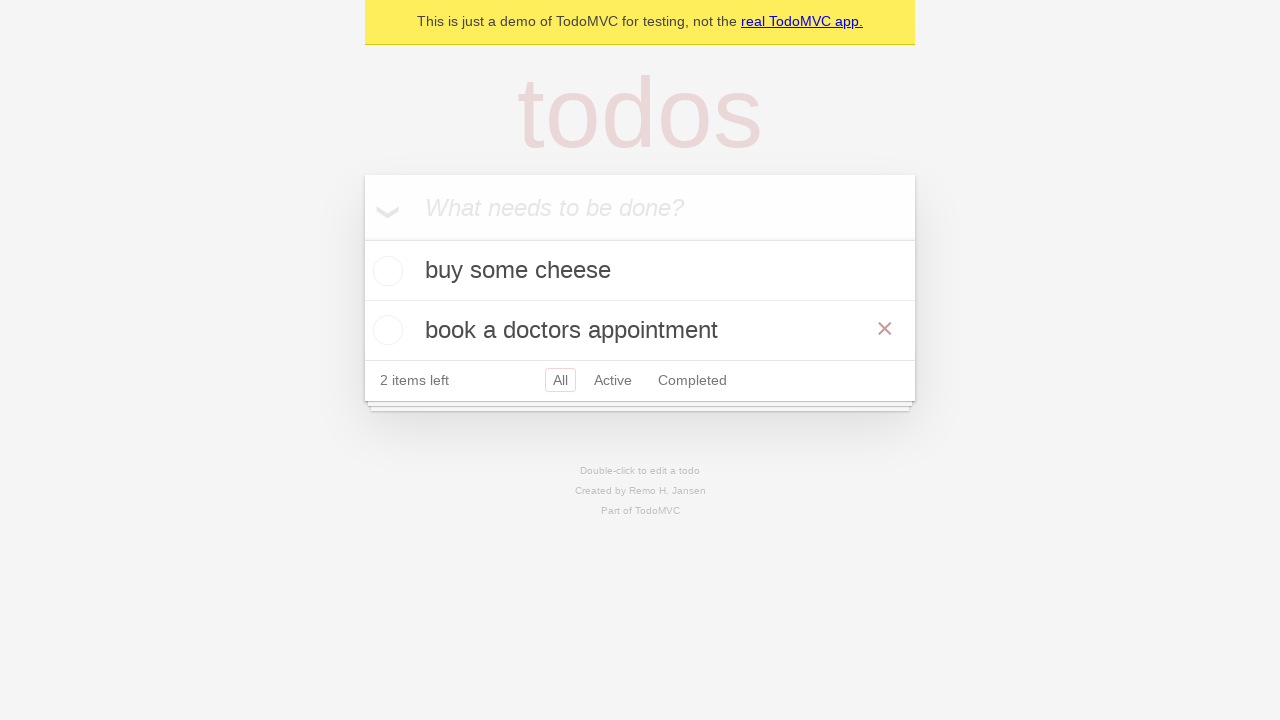